Tests JavaScript prompt alert functionality by clicking a button to trigger a prompt, entering text into the prompt input box, accepting it, and verifying the result message is displayed correctly.

Starting URL: https://the-internet.herokuapp.com/javascript_alerts

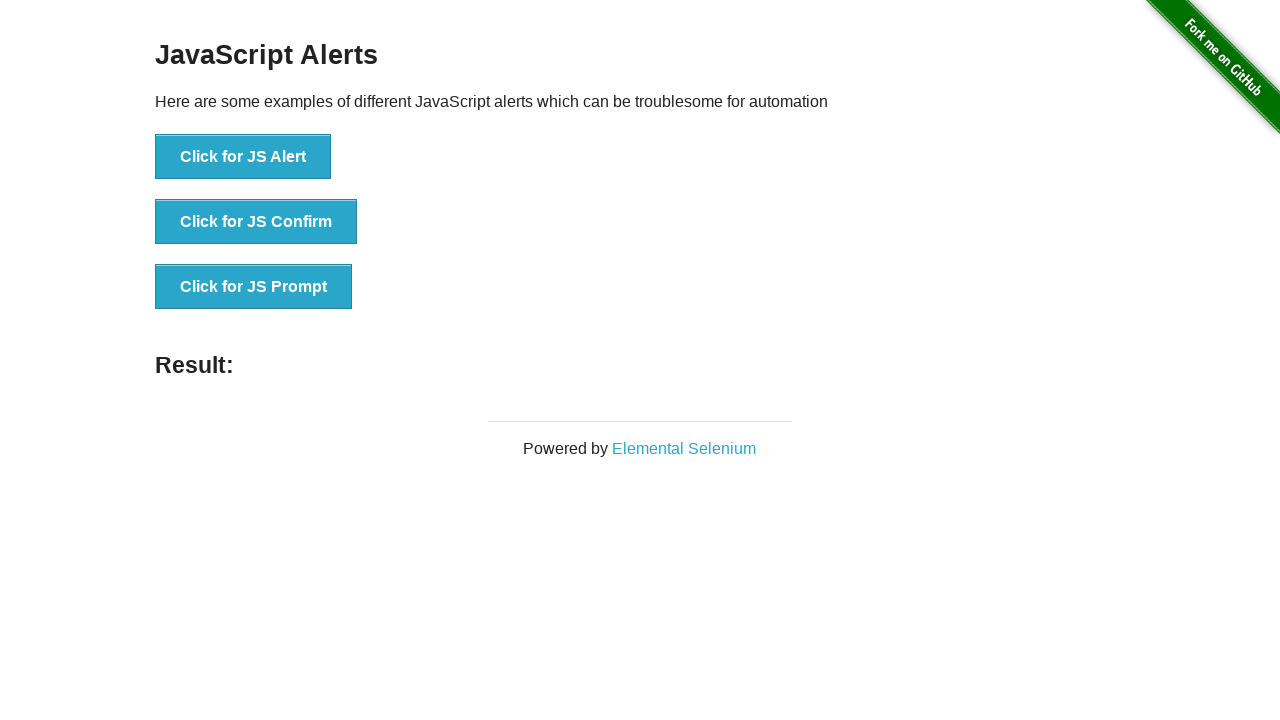

Clicked 'Click for JS Prompt' button to trigger prompt alert at (254, 287) on xpath=//button[normalize-space()='Click for JS Prompt']
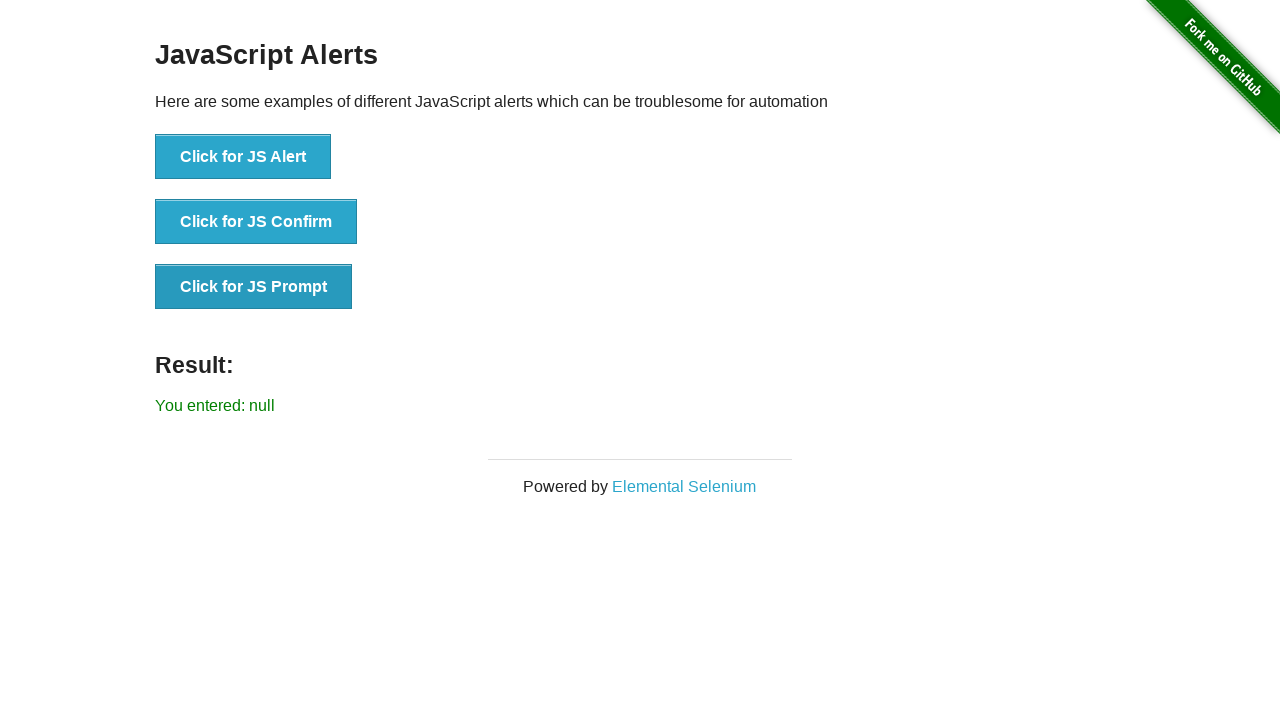

Set up dialog handler to accept prompt with 'welcome' text
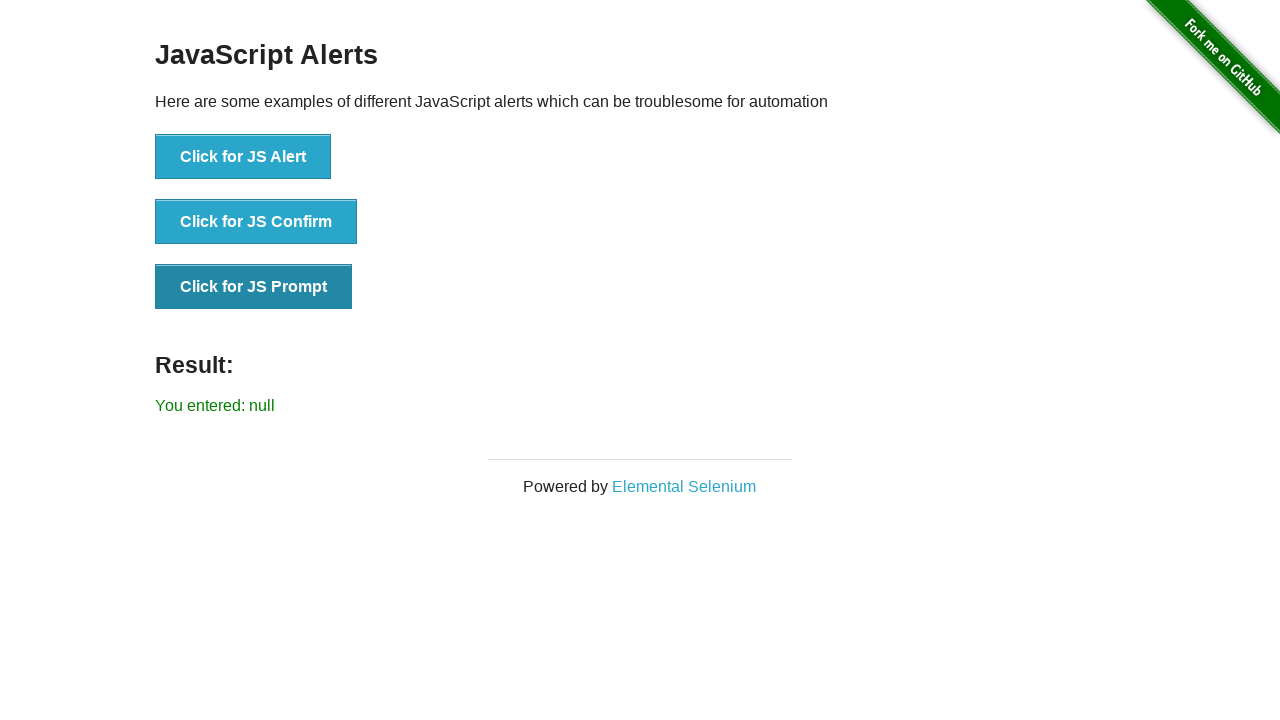

Clicked 'Click for JS Prompt' button again to trigger dialog with handler active at (254, 287) on xpath=//button[normalize-space()='Click for JS Prompt']
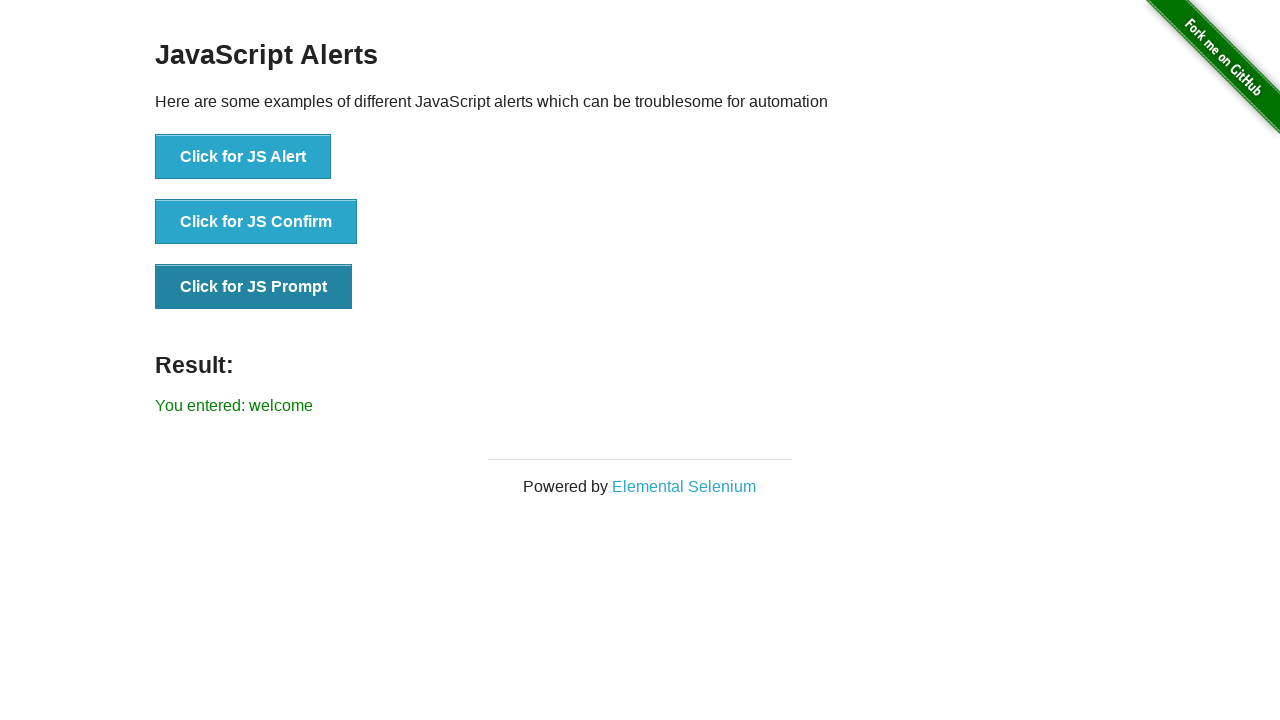

Waited for result message element to appear
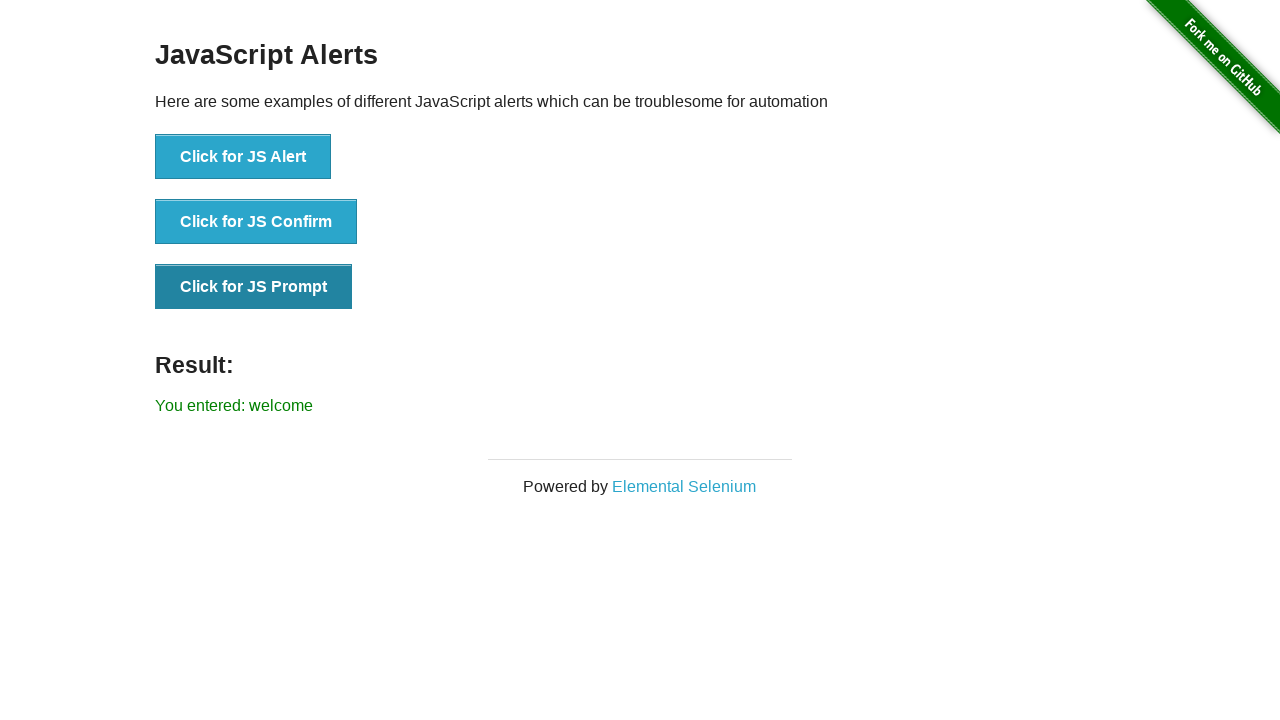

Retrieved result text: 'You entered: welcome'
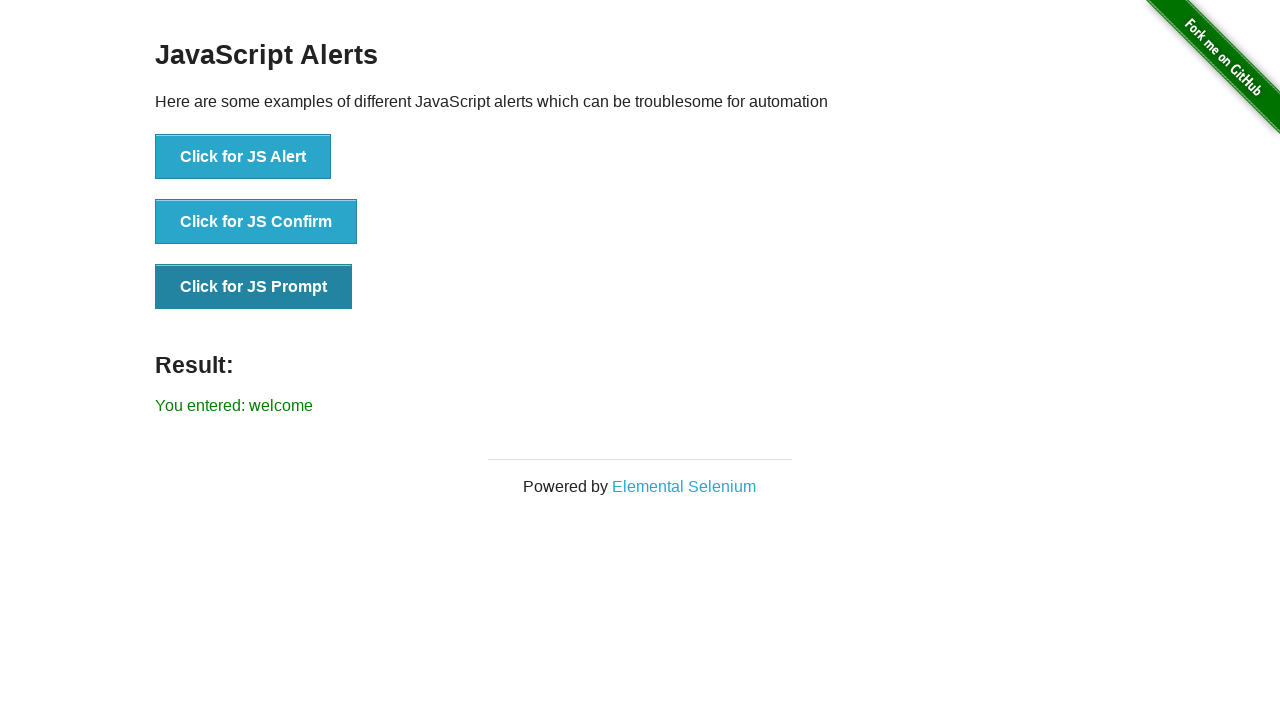

Verified result text matches expected value 'You entered: welcome'
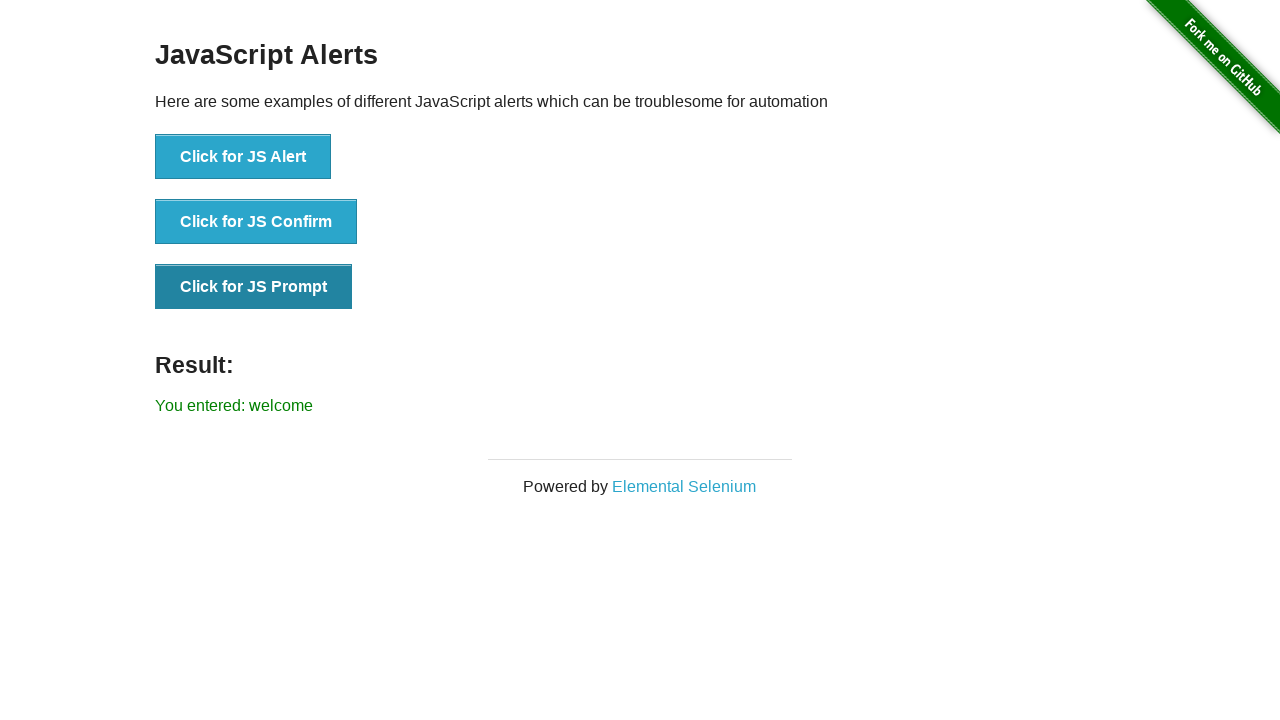

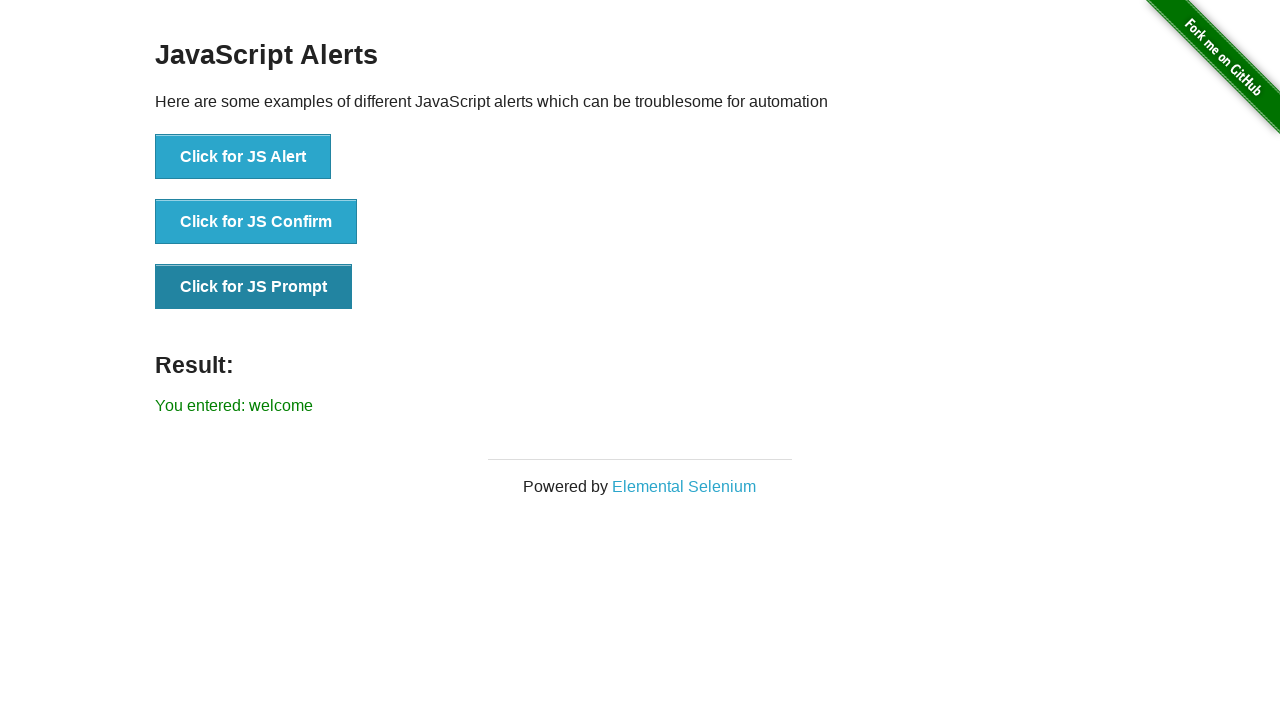